Handles prompt dialogs by entering text, accepting first, then dismissing subsequent dialogs

Starting URL: https://antoniotrindade.com.br/treinoautomacao/elementsweb.html

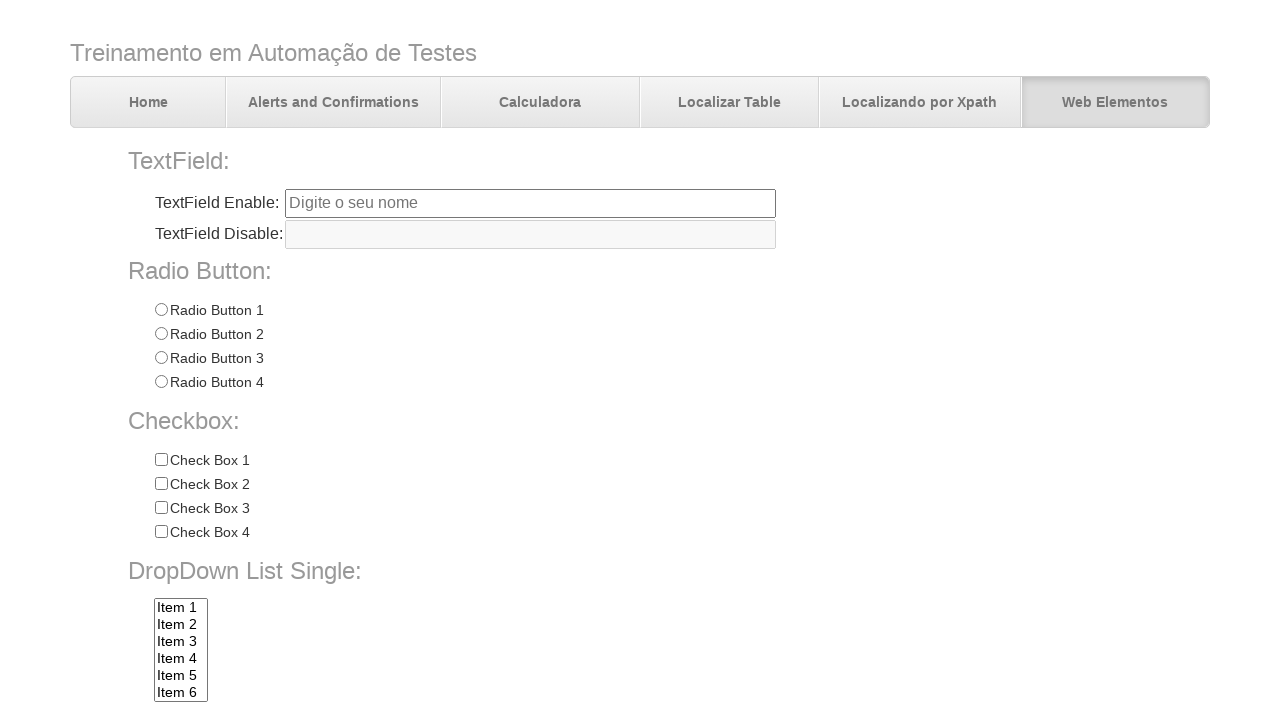

Set up dialog handler to accept first prompt with '2025' and dismiss subsequent dialogs
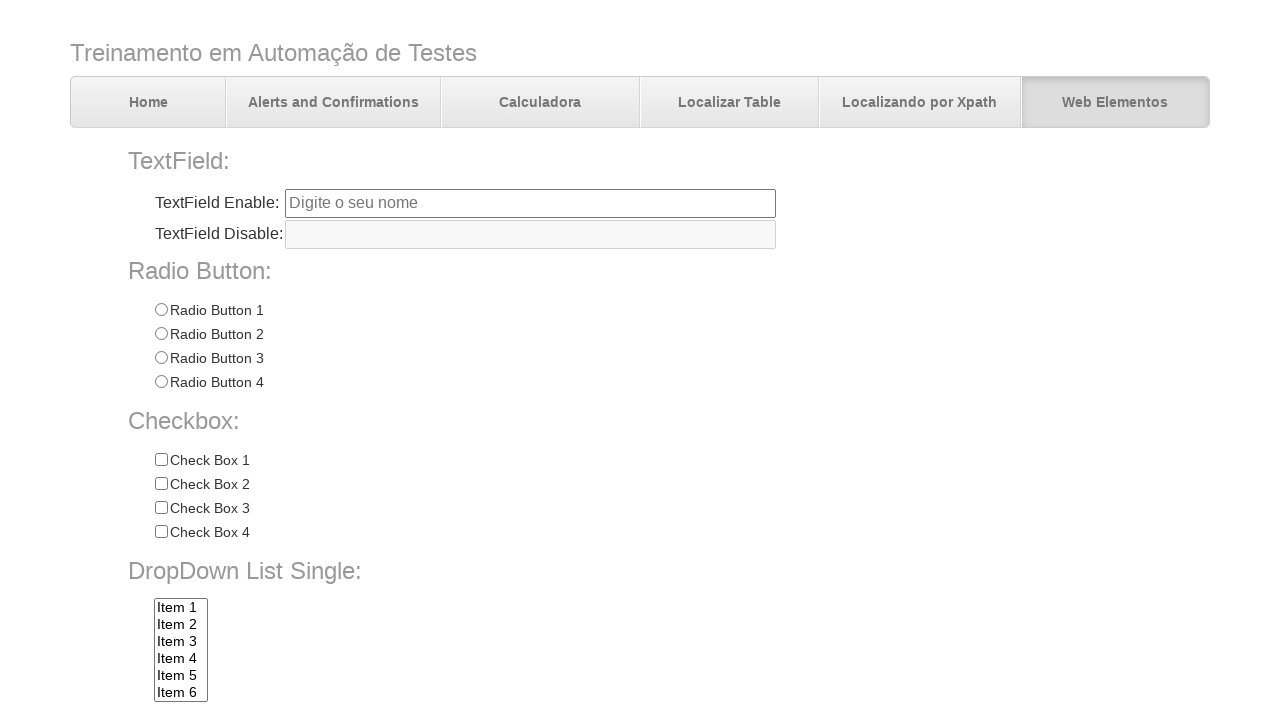

Clicked prompt button to trigger dialog at (375, 700) on #promptBtn
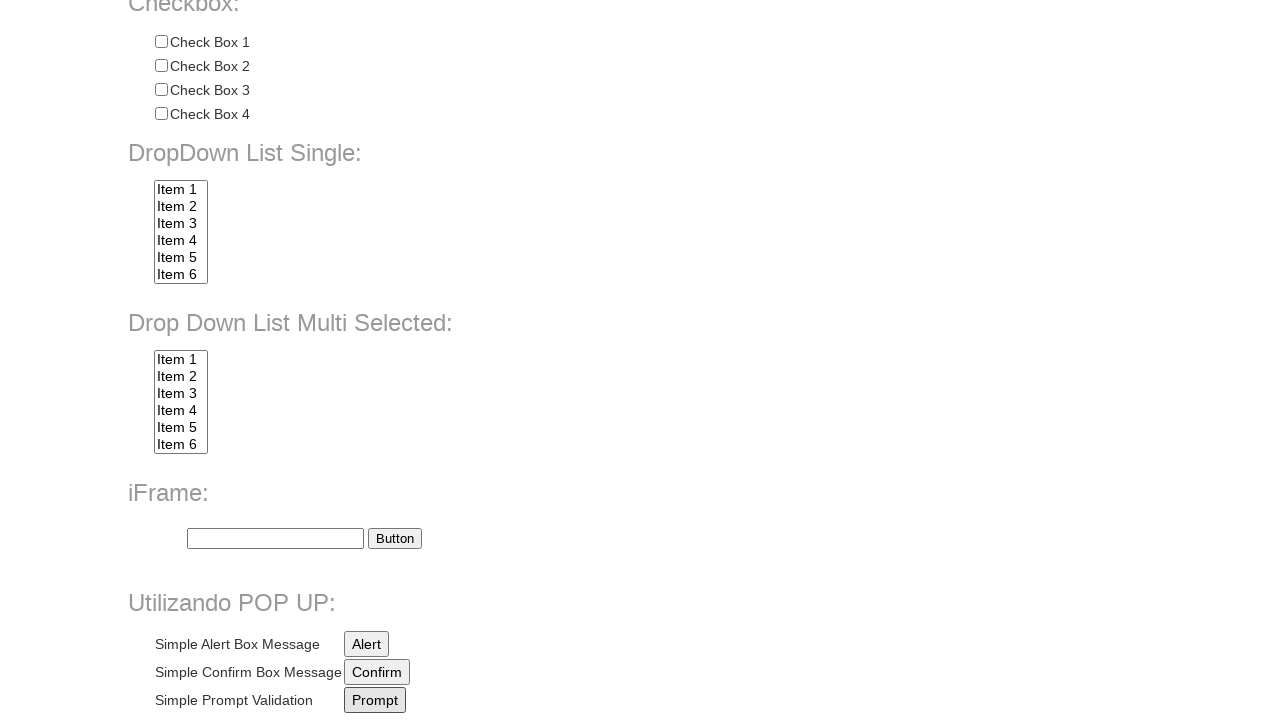

Waited for all dialogs to be processed
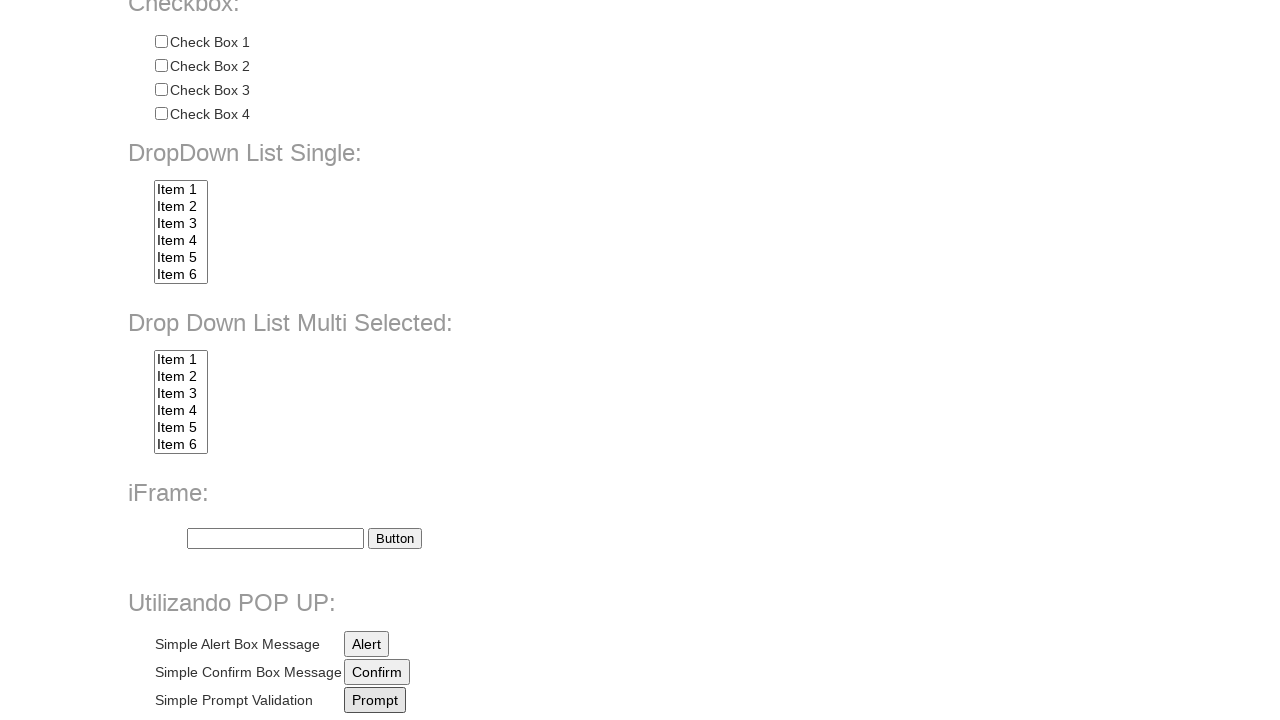

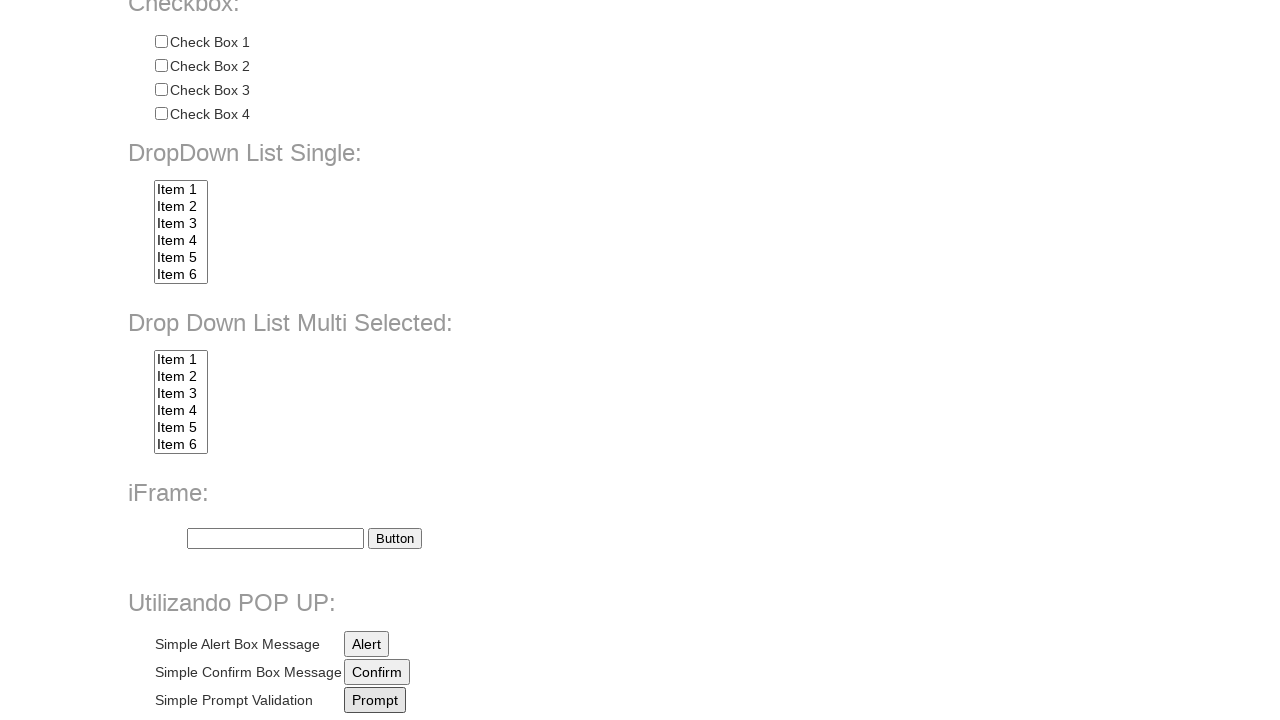